Tests dynamic control functionality by clicking the enable/disable button and verifying the status messages appear correctly

Starting URL: https://the-internet.herokuapp.com/dynamic_controls

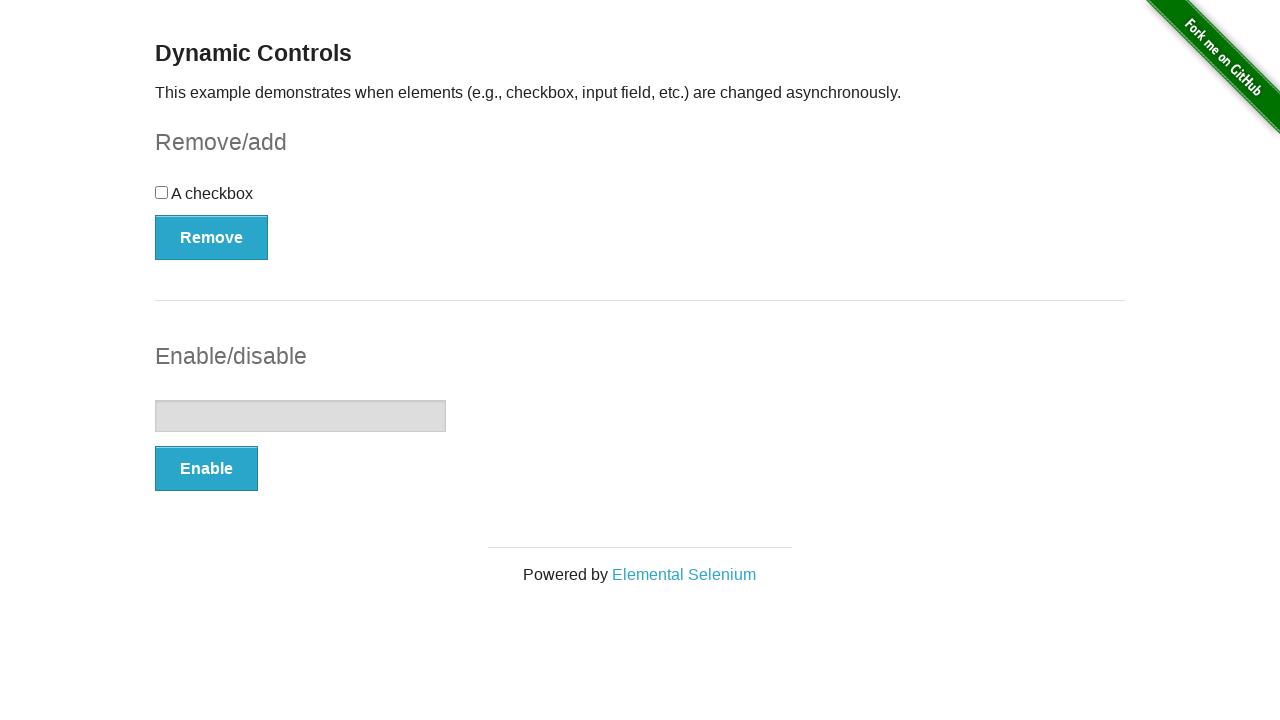

Clicked Enable button to enable the input control at (206, 469) on button:has-text('Enable')
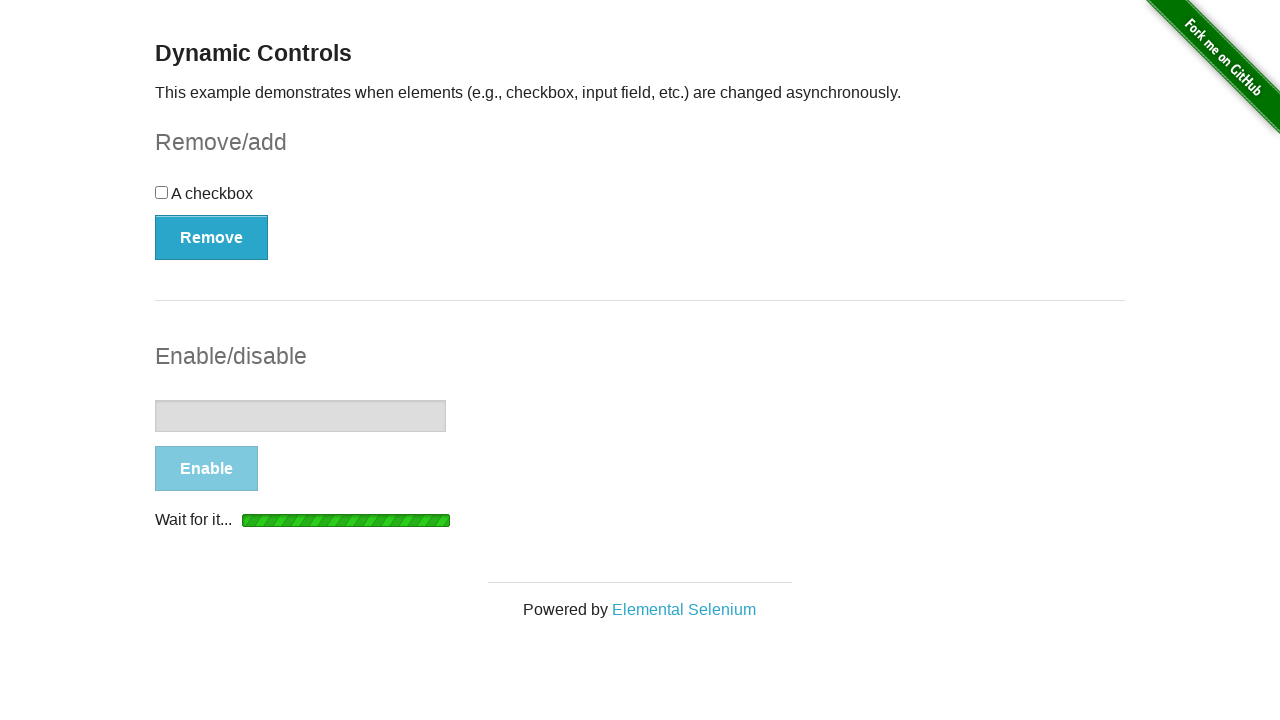

Waited for 'enabled' status message to appear
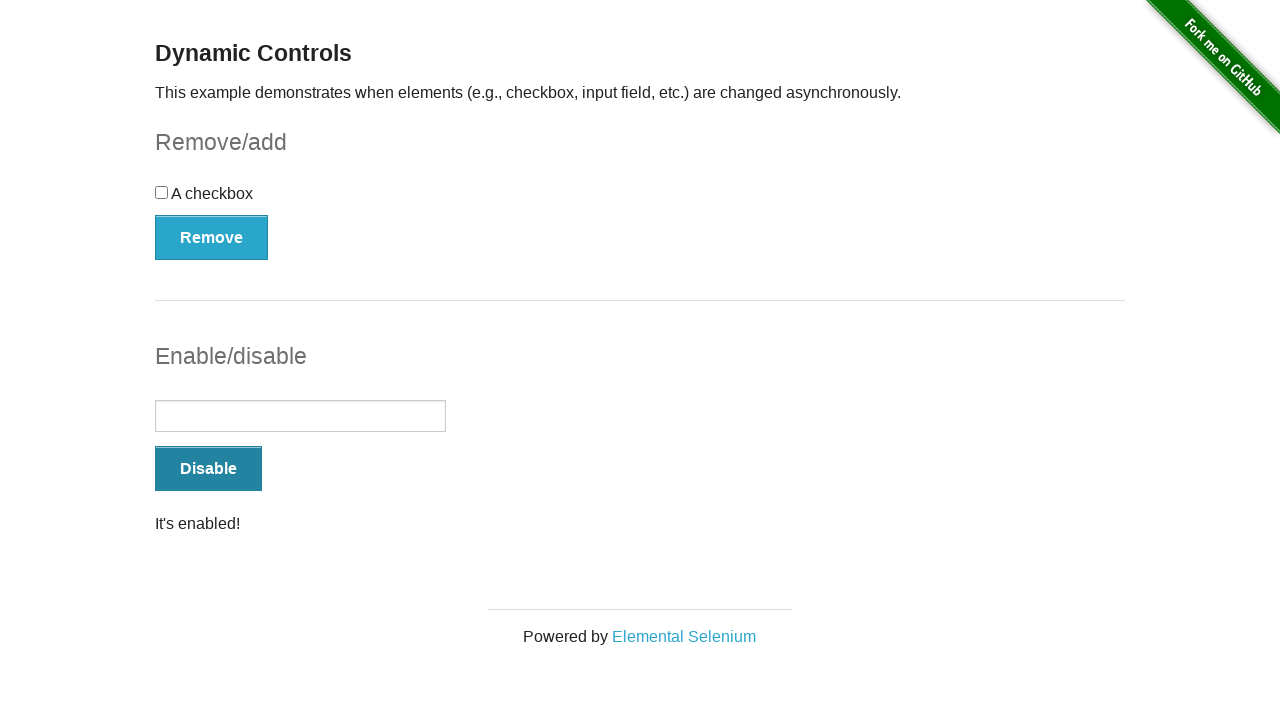

Clicked Disable button to disable the input control at (208, 469) on button:has-text('Disable')
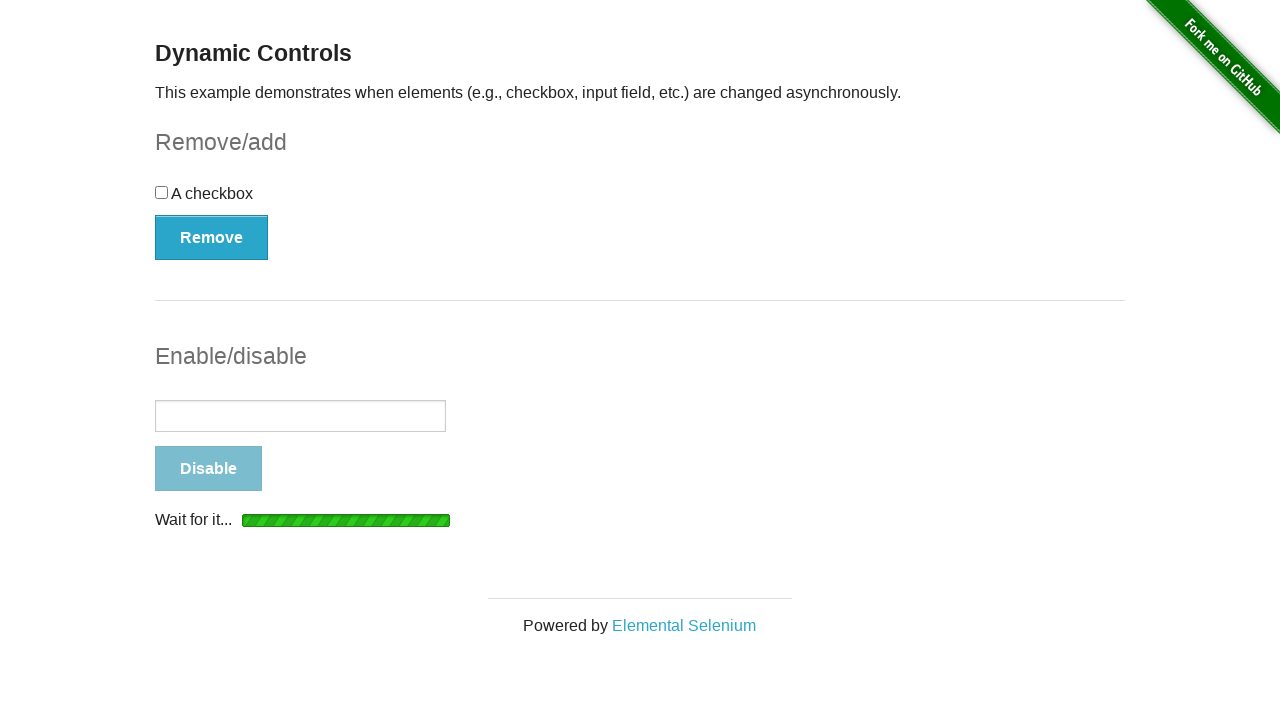

Waited for 'disabled' status message to appear
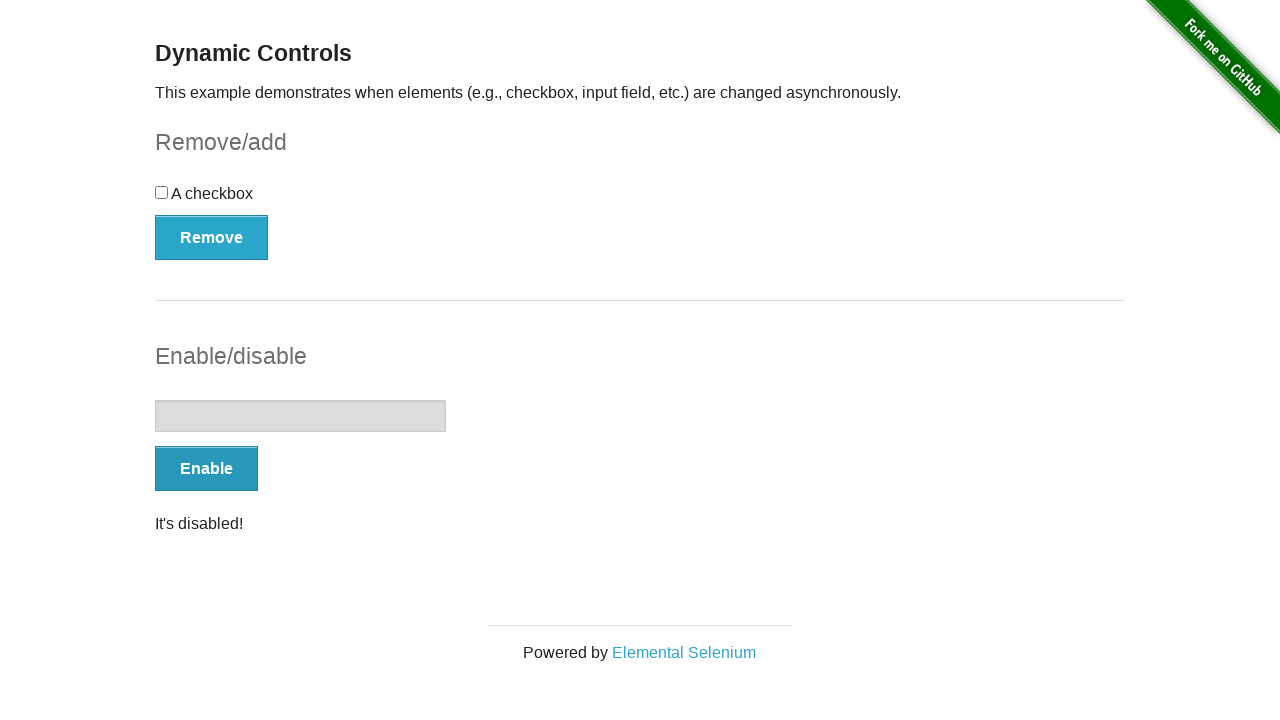

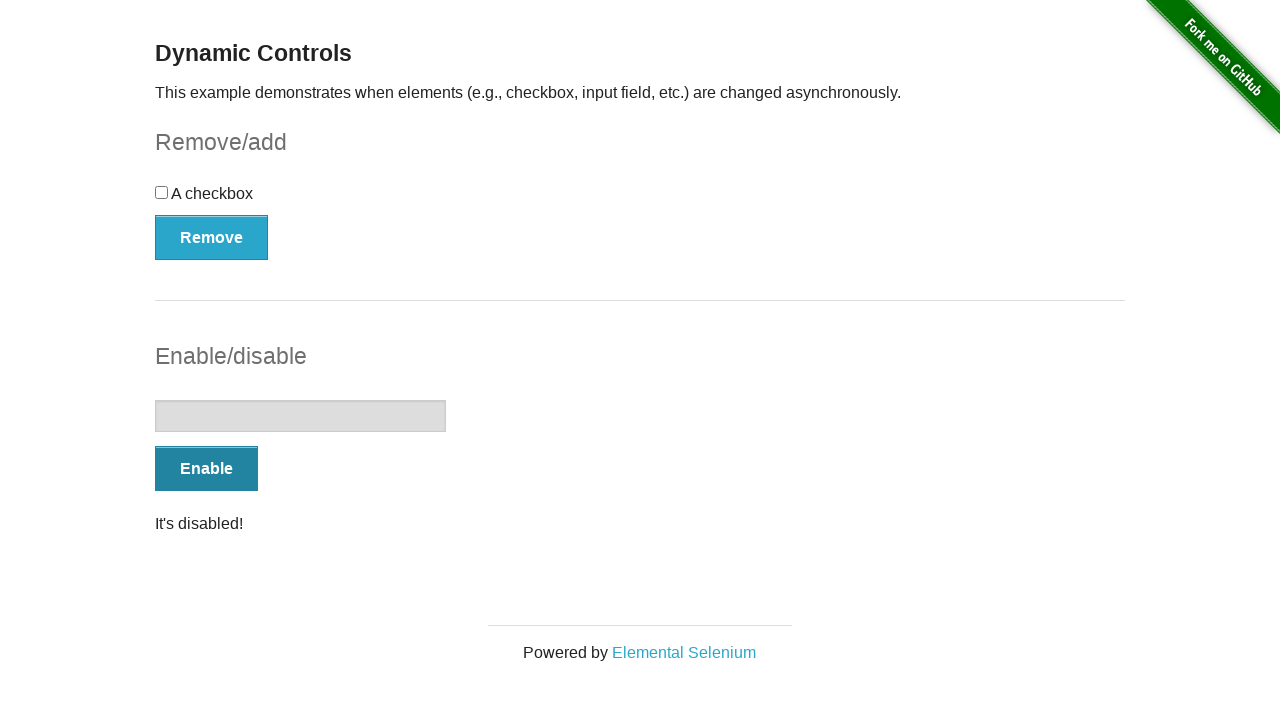